Tests checkbox functionality by clicking a student discount checkbox and verifying its selection state

Starting URL: https://rahulshettyacademy.com/dropdownsPractise/

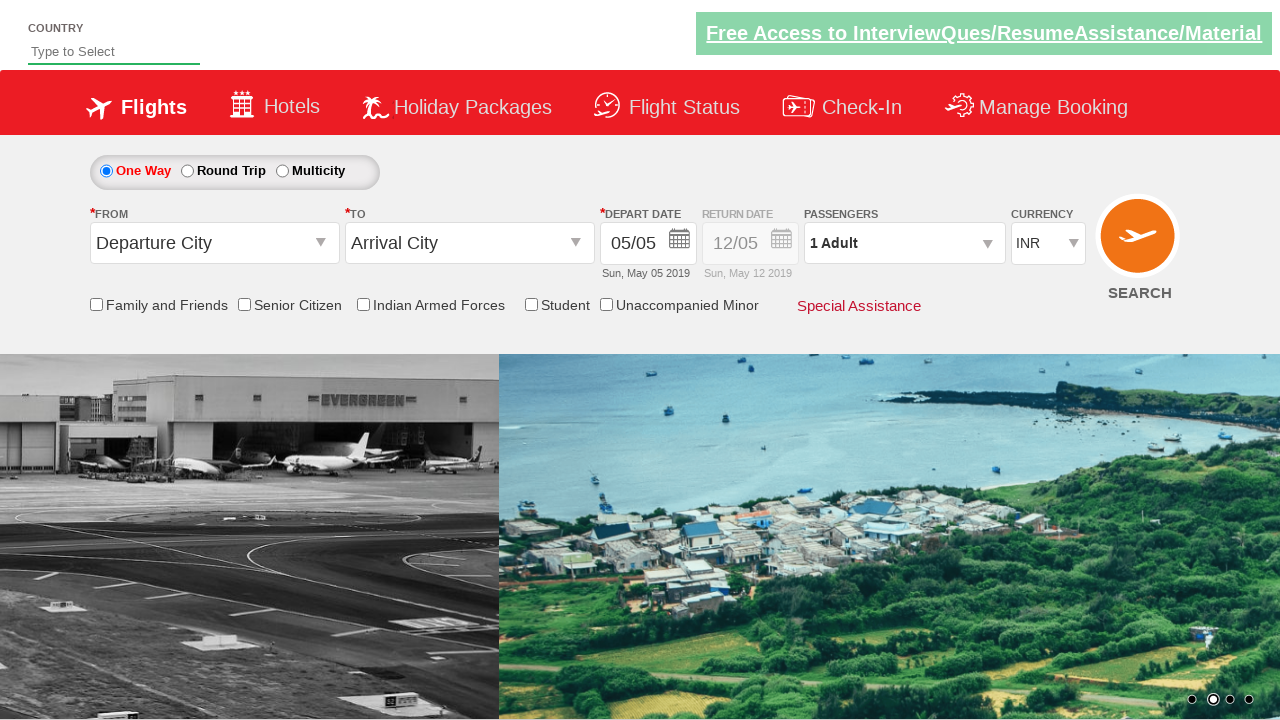

Clicked student discount checkbox at (531, 304) on xpath=//input[contains(@id,'StudentDiscount')]
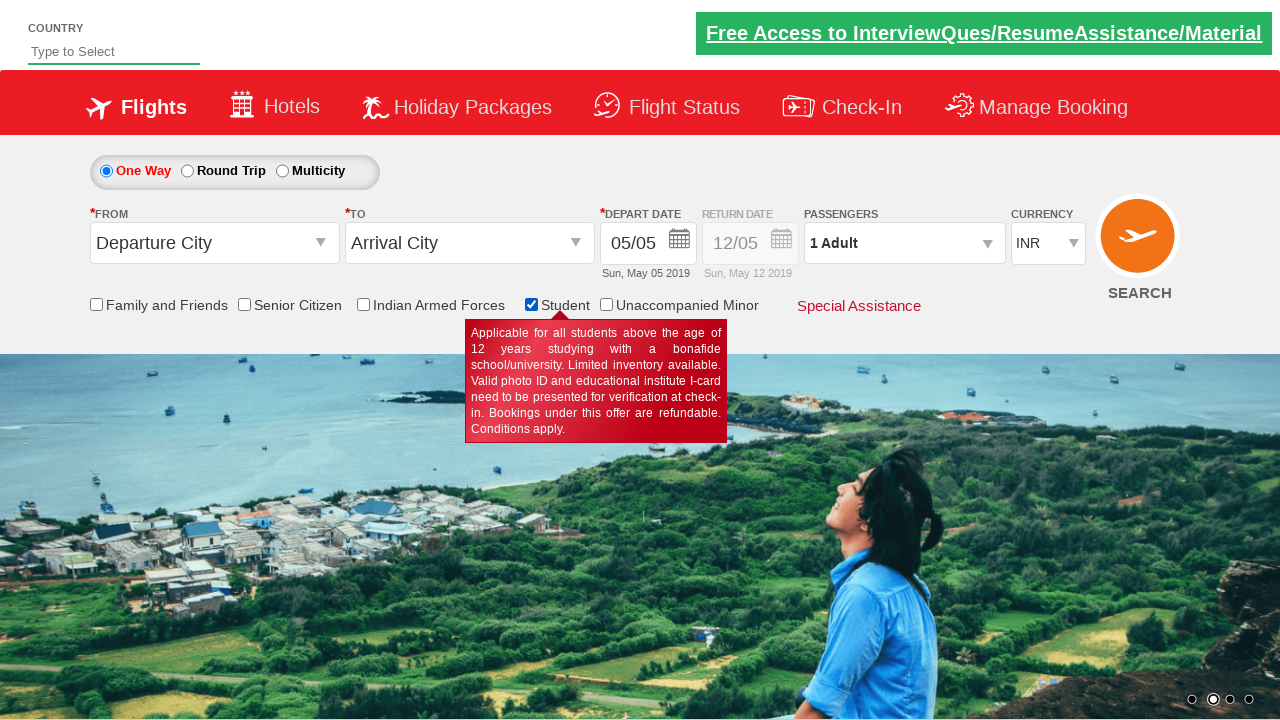

Verified student discount checkbox is checked
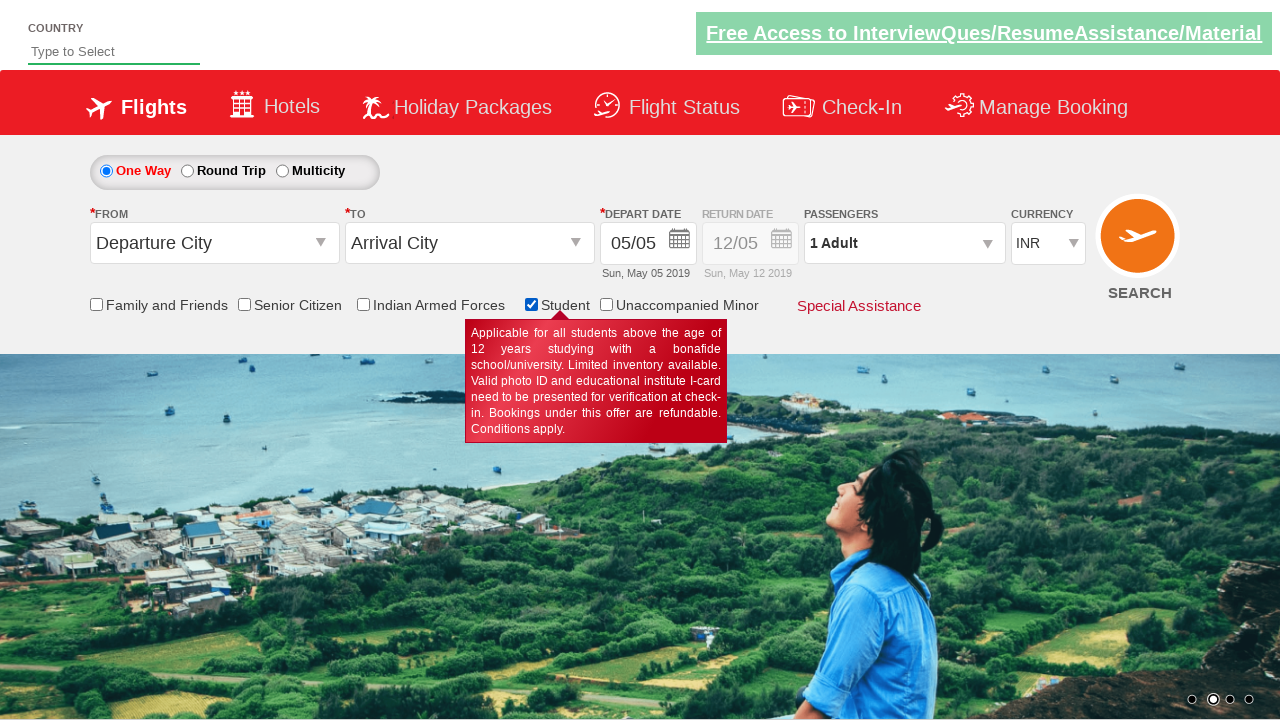

Assertion passed: Student discount checkbox is selected
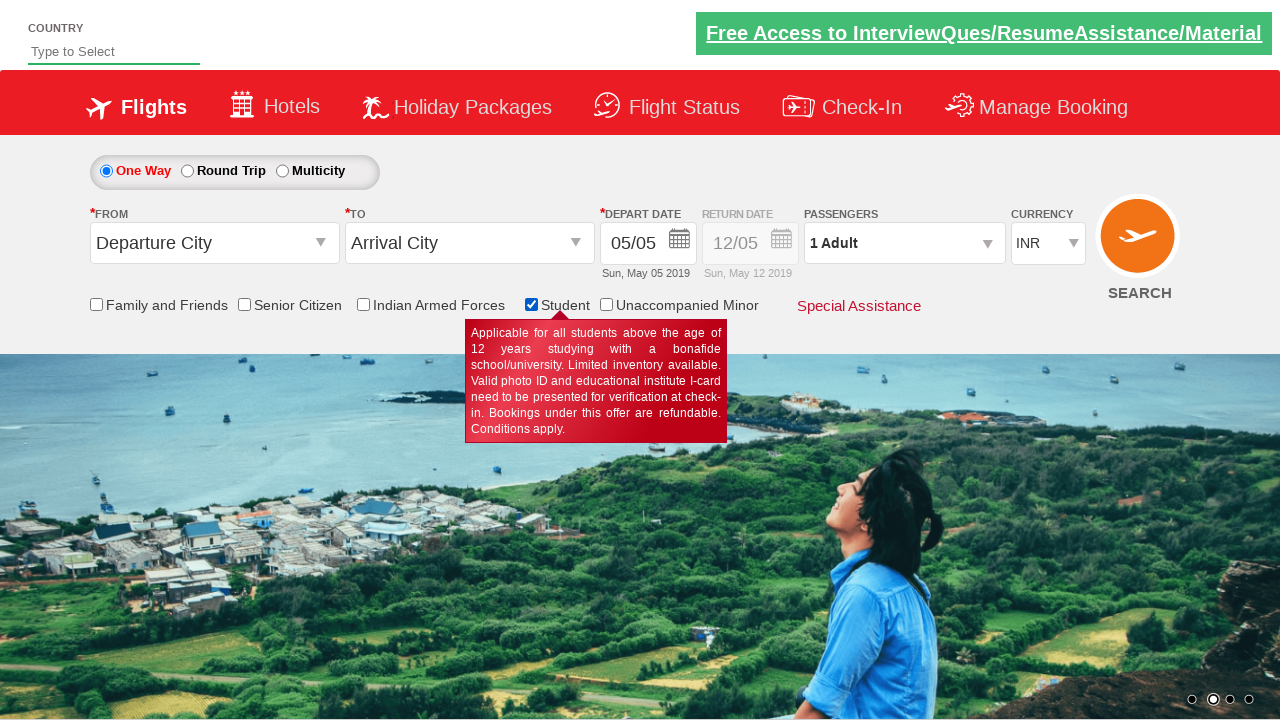

Counted total checkboxes on page: 6
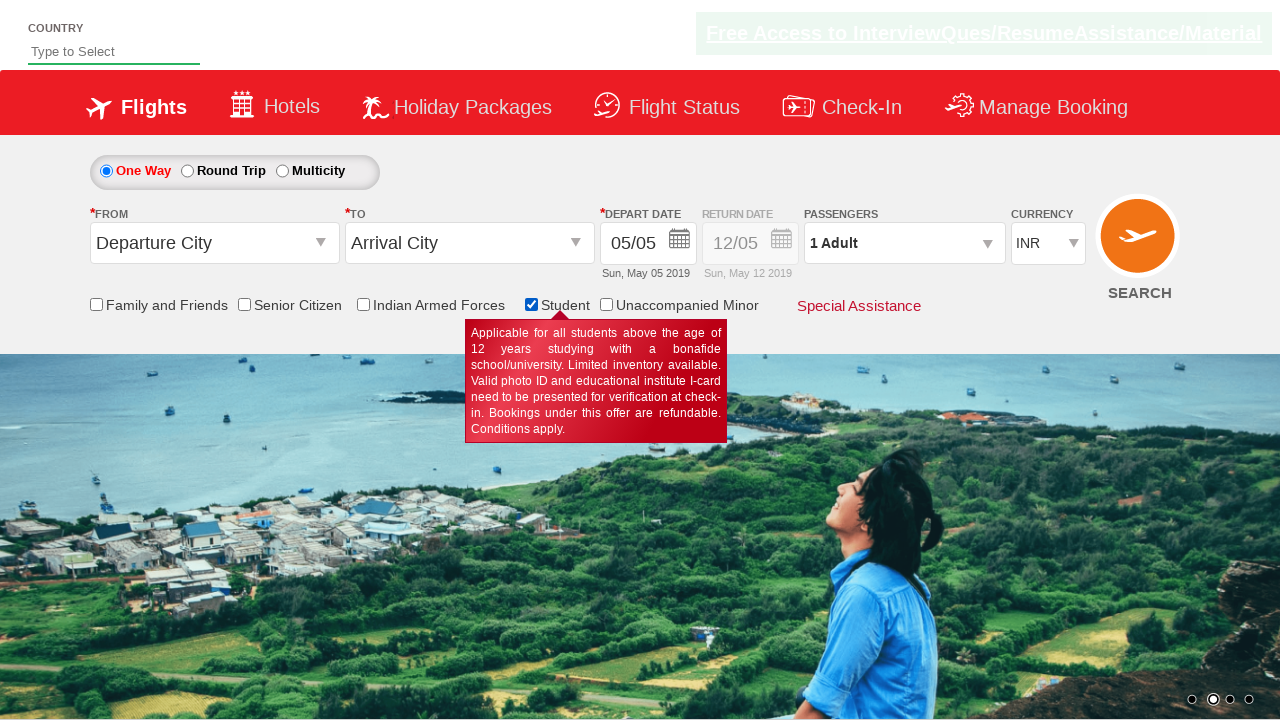

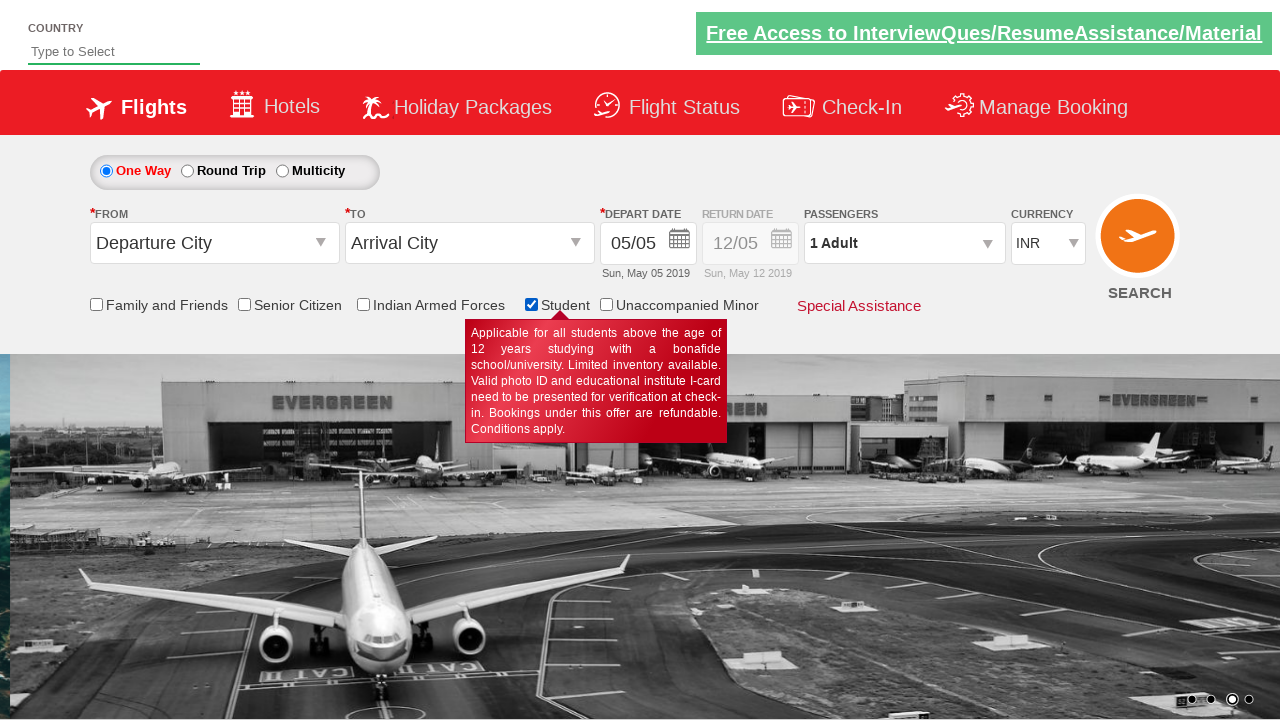